Tests handling of new browser pages/tabs by clicking a document link that opens a new page, then verifying content on the new page

Starting URL: https://rahulshettyacademy.com/loginpagePractise/

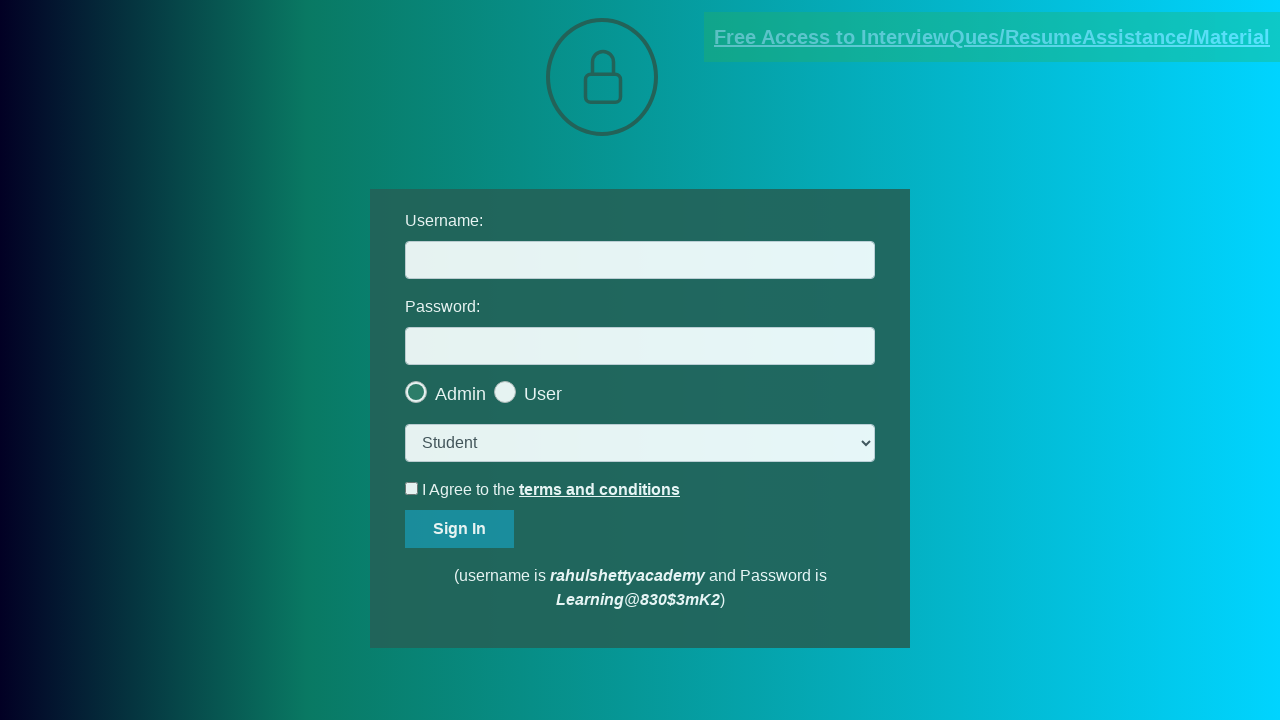

Located documents link element
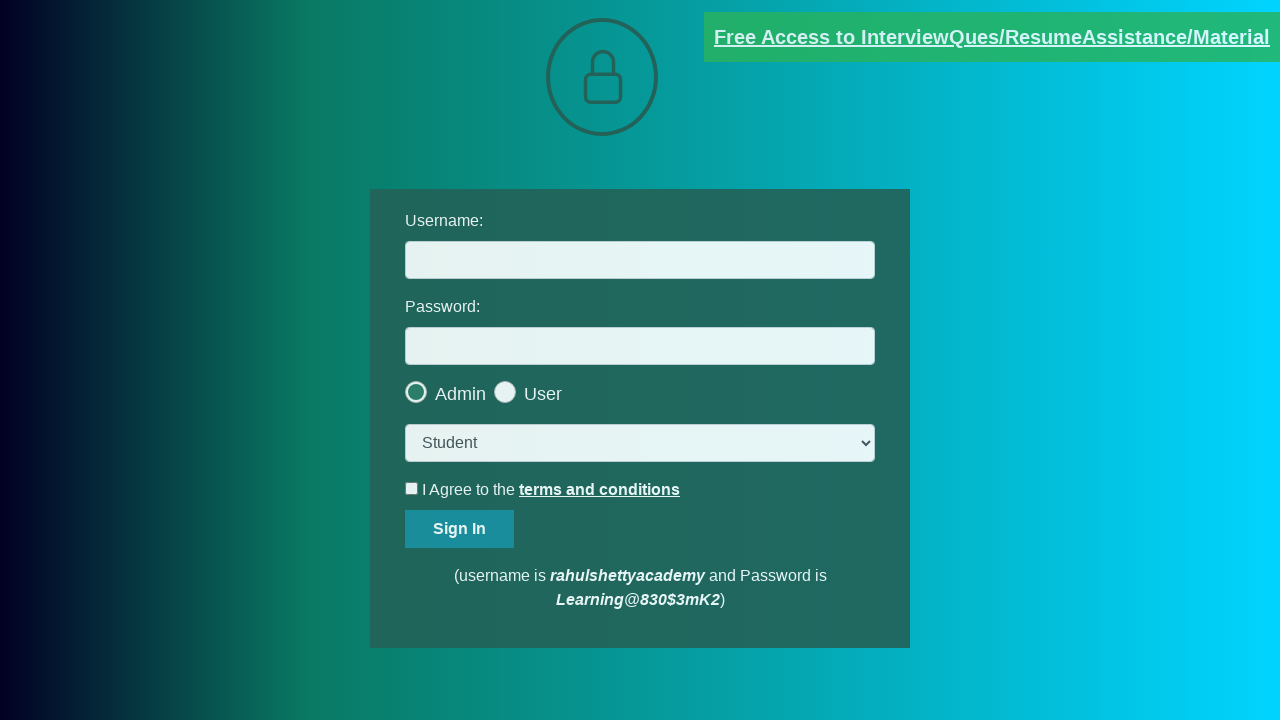

Clicked documents link and new page opened at (992, 37) on [href*='documents-request']
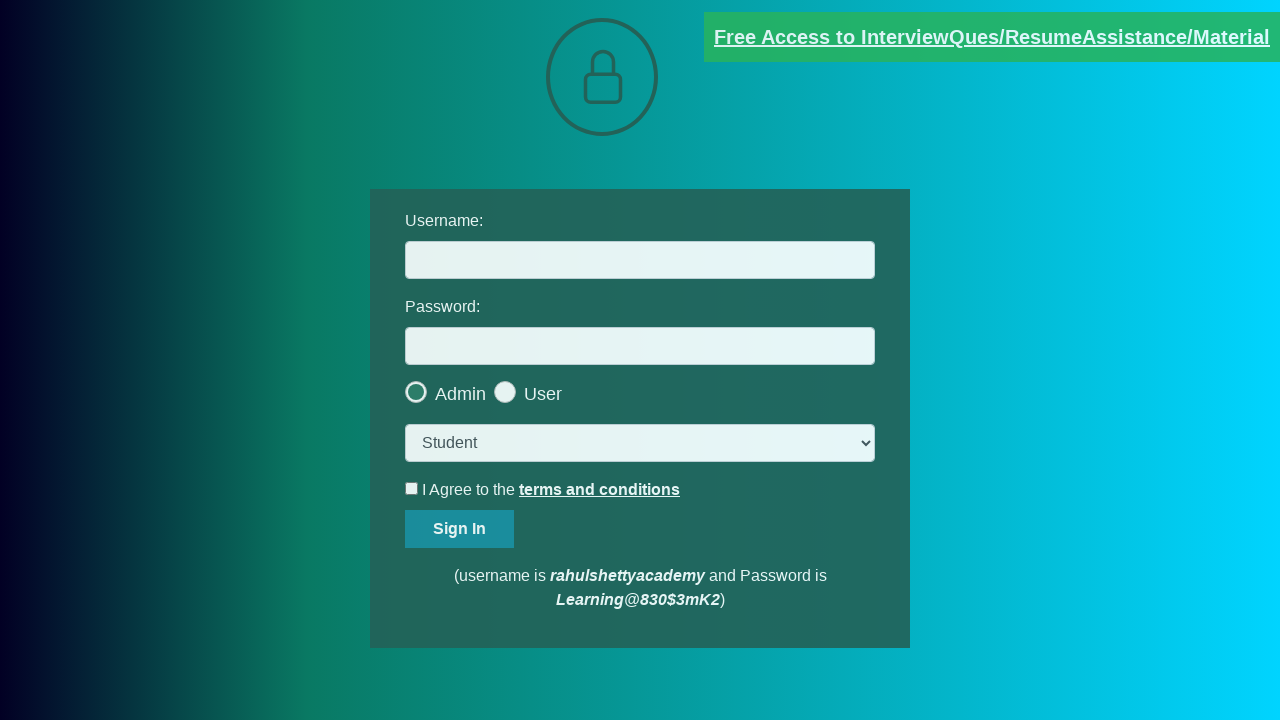

Retrieved reference to new page
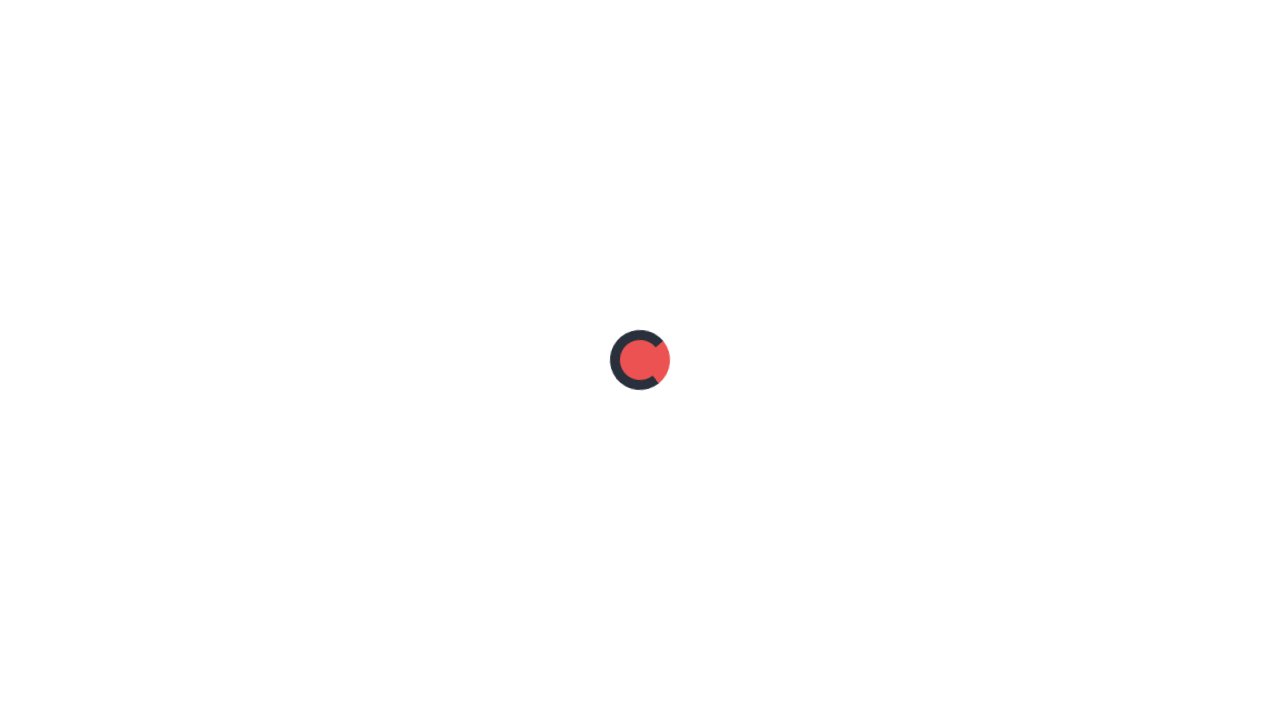

New page finished loading
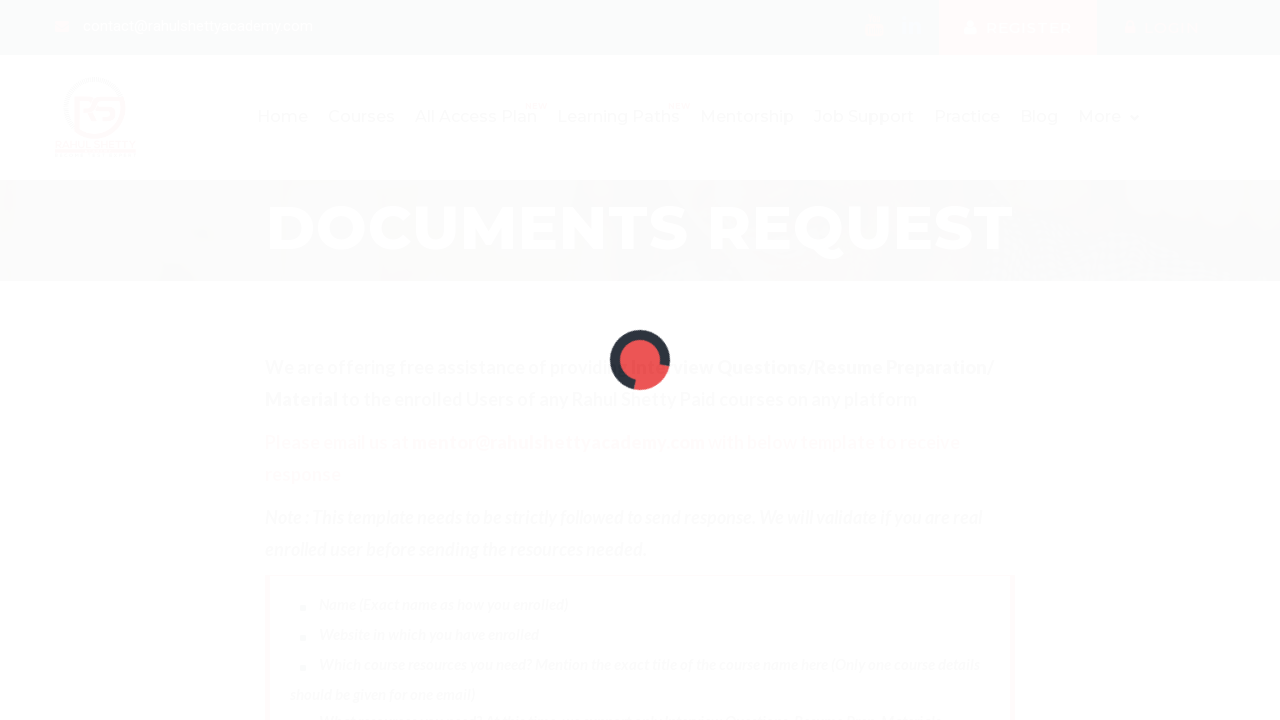

Red element appeared on new page
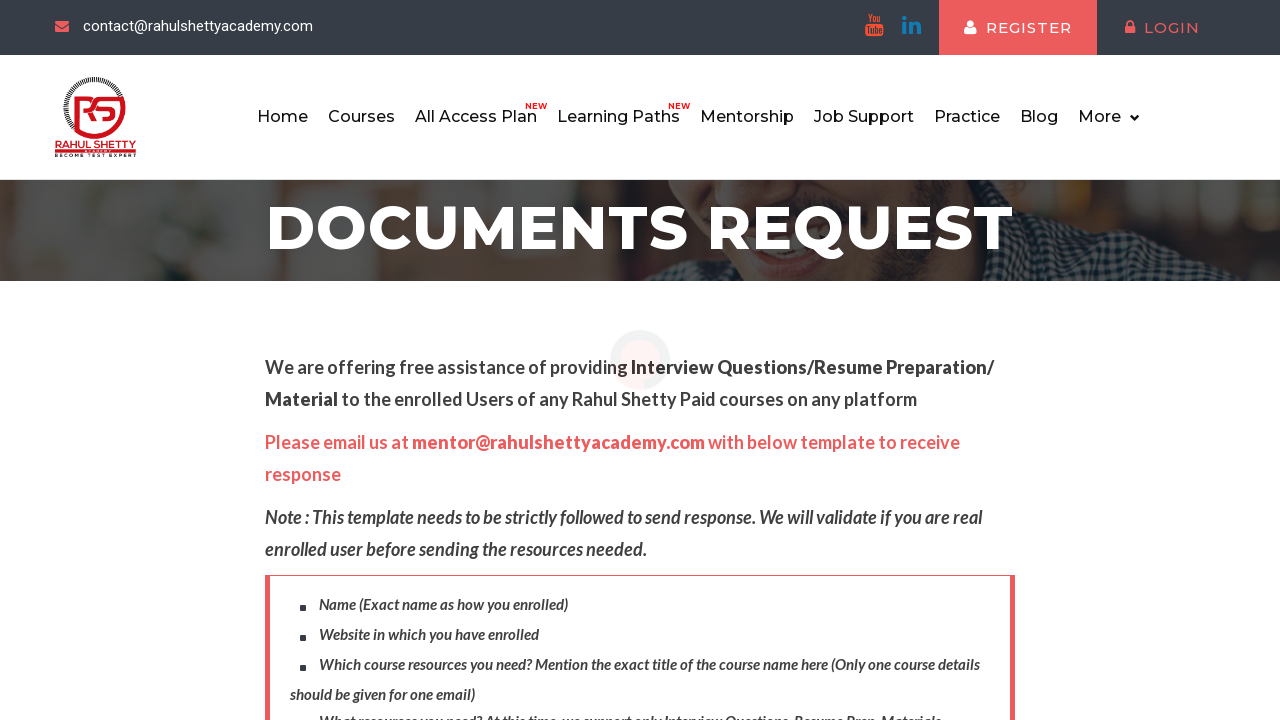

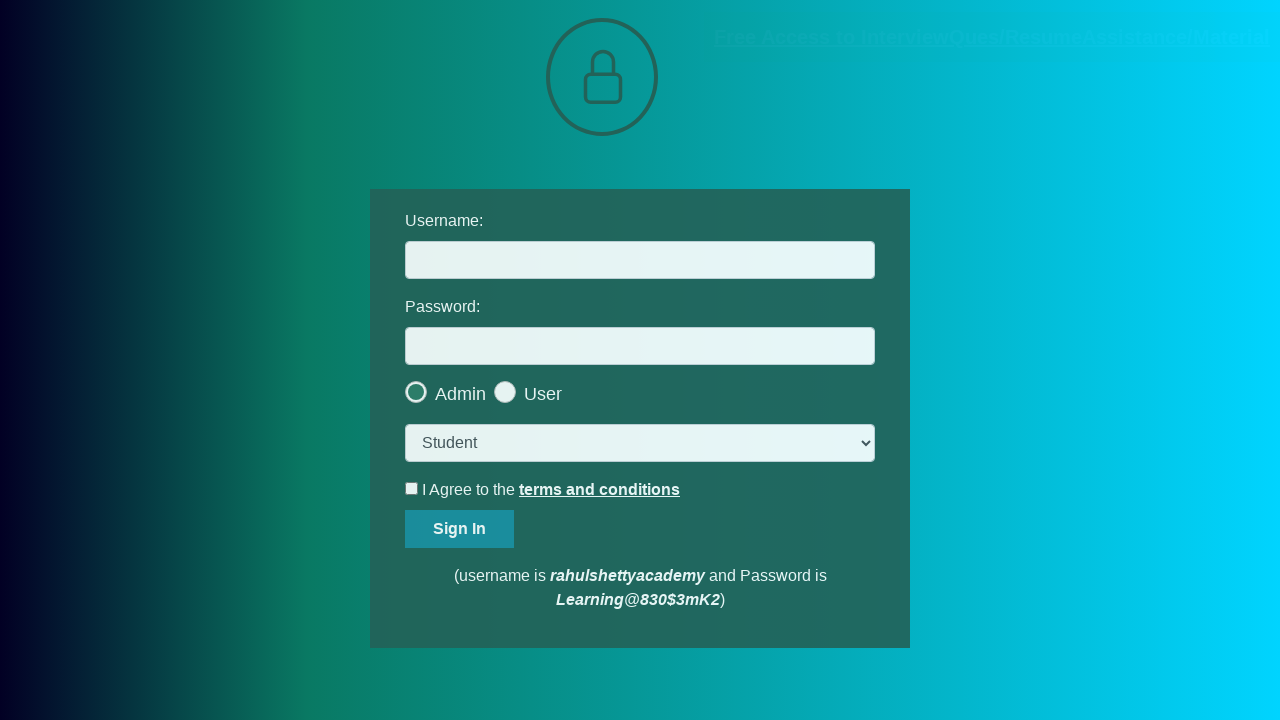